Navigates to an online checkers game and attempts to make moves by clicking on orange pieces and then clicking on adjacent spaces, demonstrating game interaction automation.

Starting URL: https://www.gamesforthebrain.com/game/checkers/

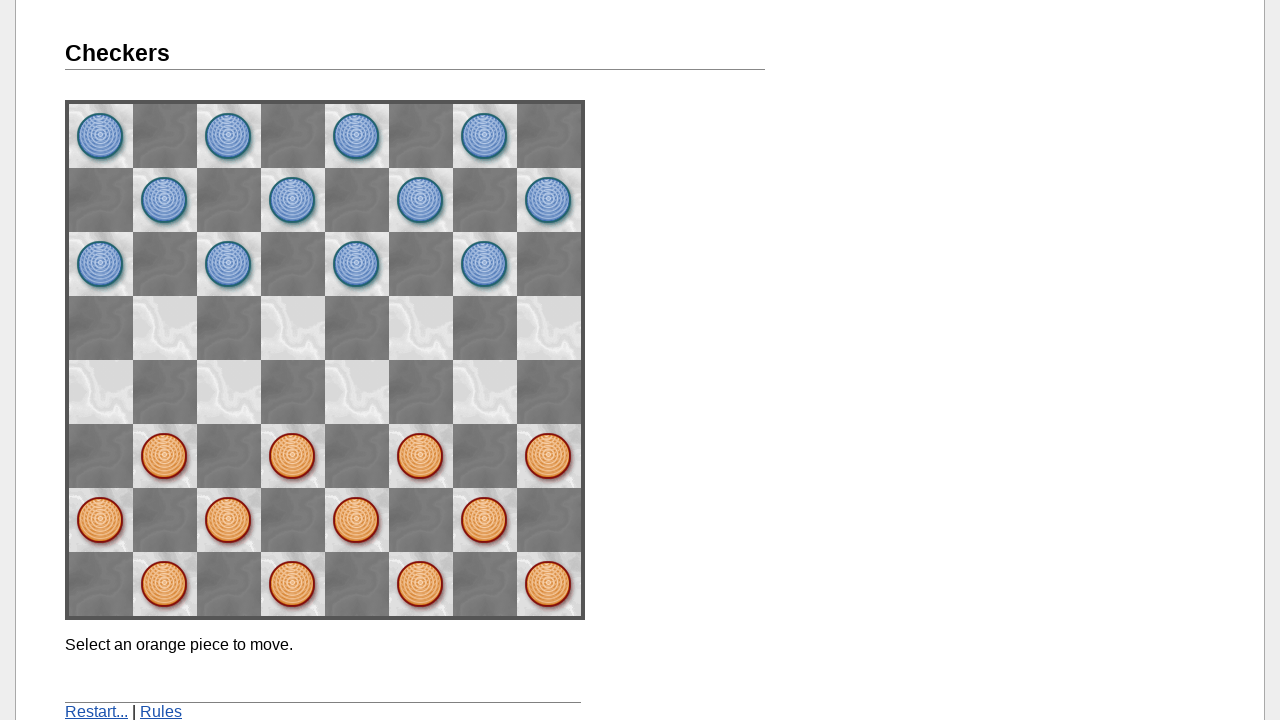

Waited for game board to load
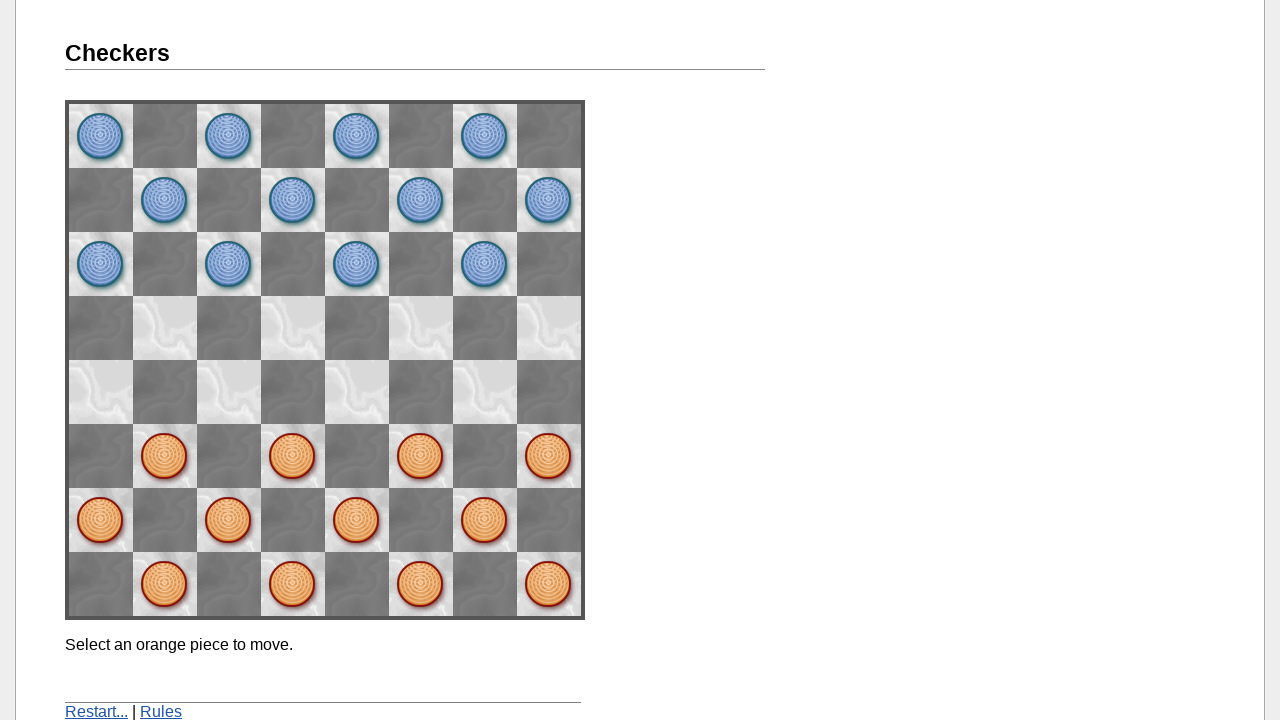

Waited for game message element to load
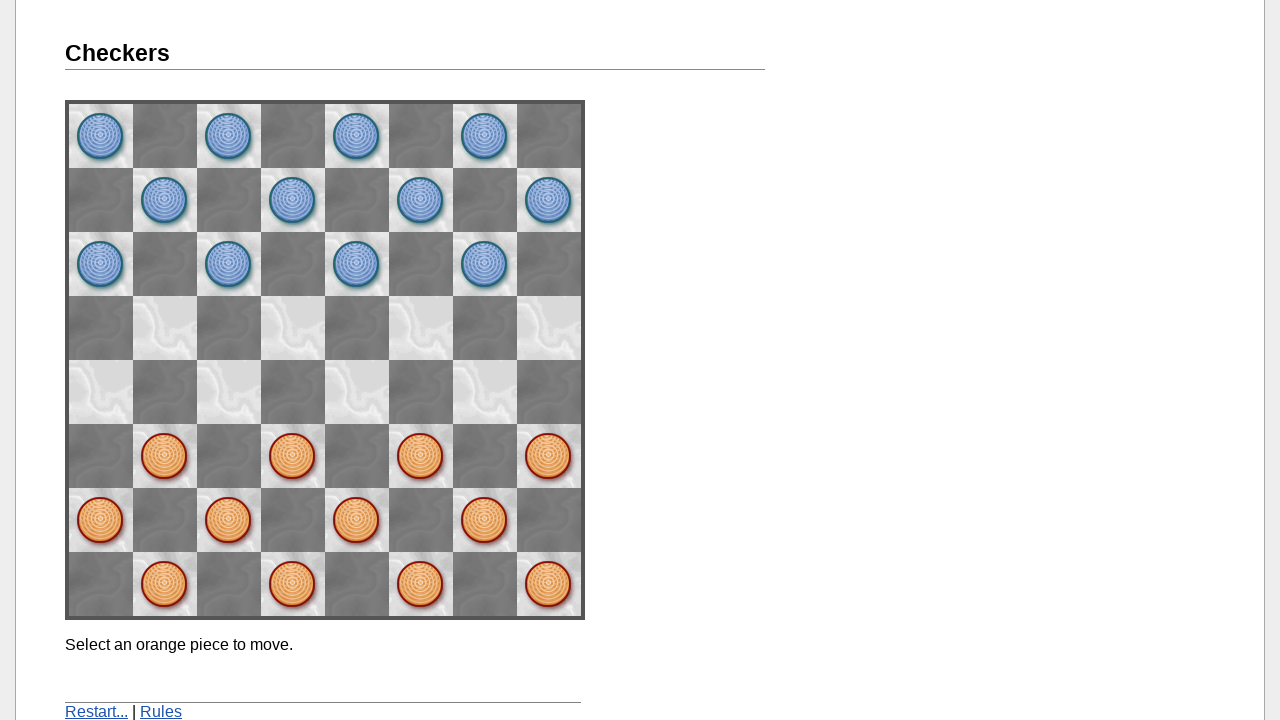

Clicked on orange piece at space62 to select it at (165, 456) on img[name='space62']
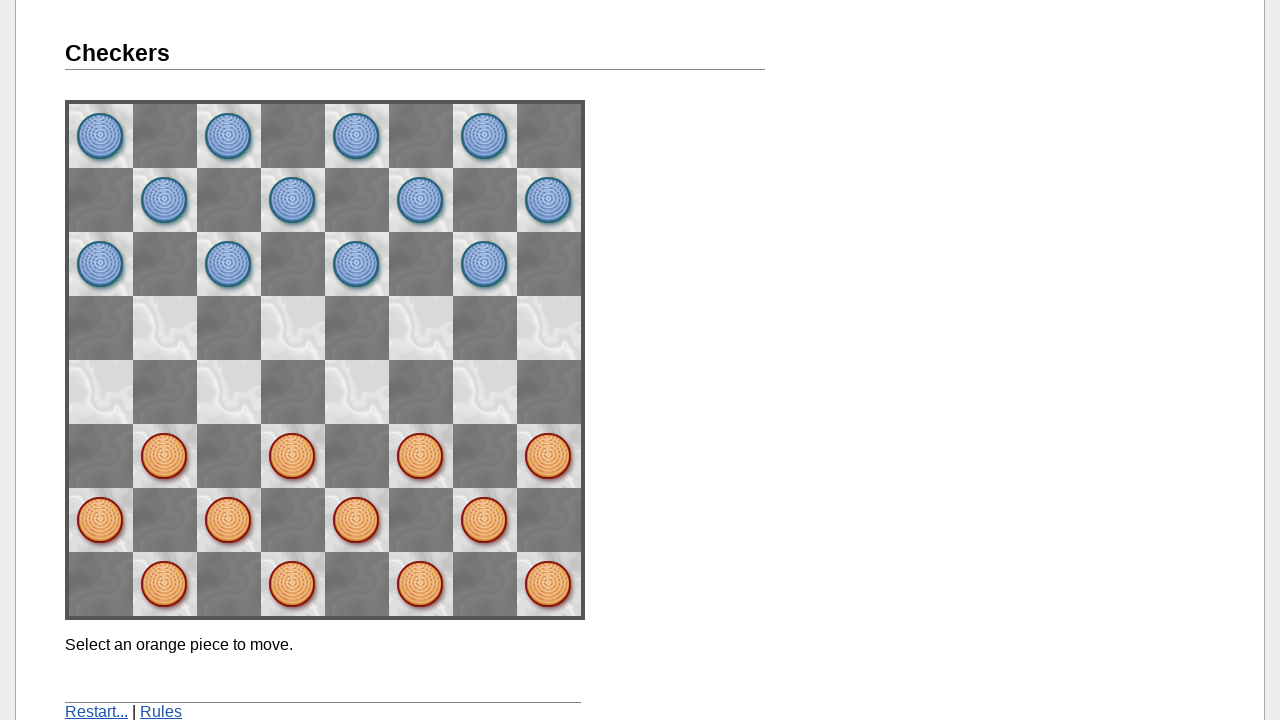

Clicked on diagonal space53 to move selected piece at (229, 392) on img[name='space53']
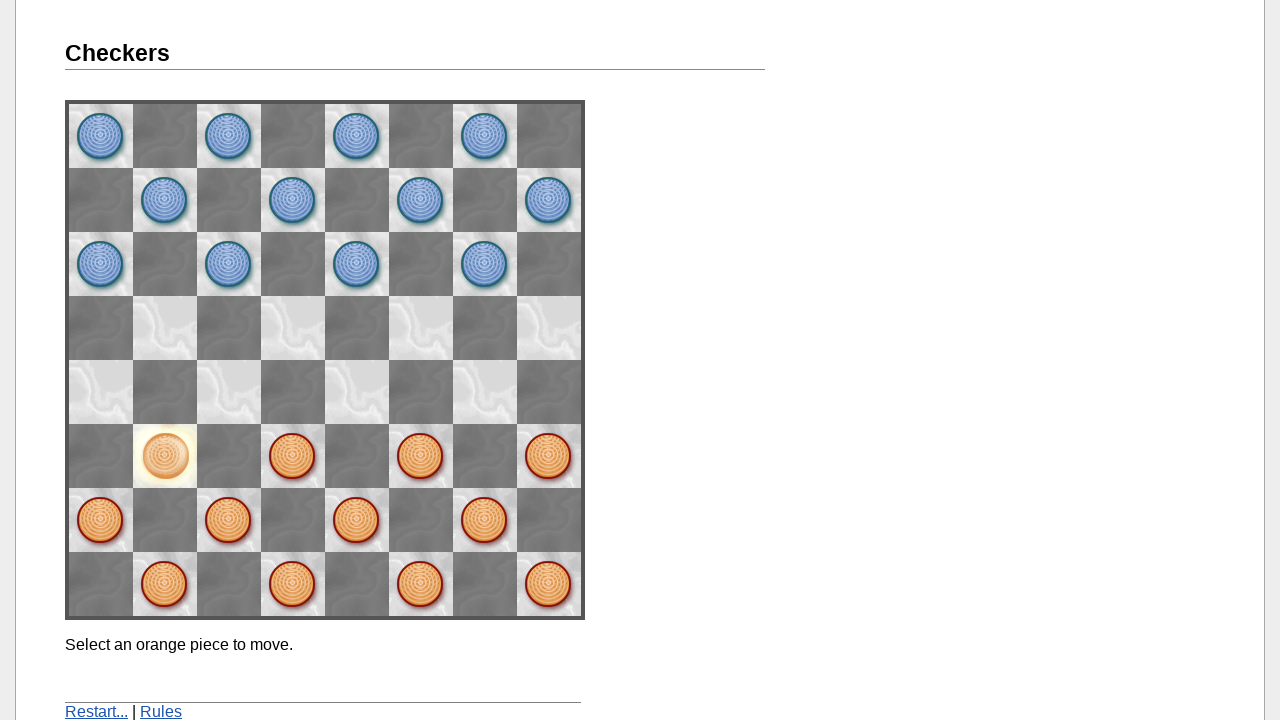

Waited for computer to make its move
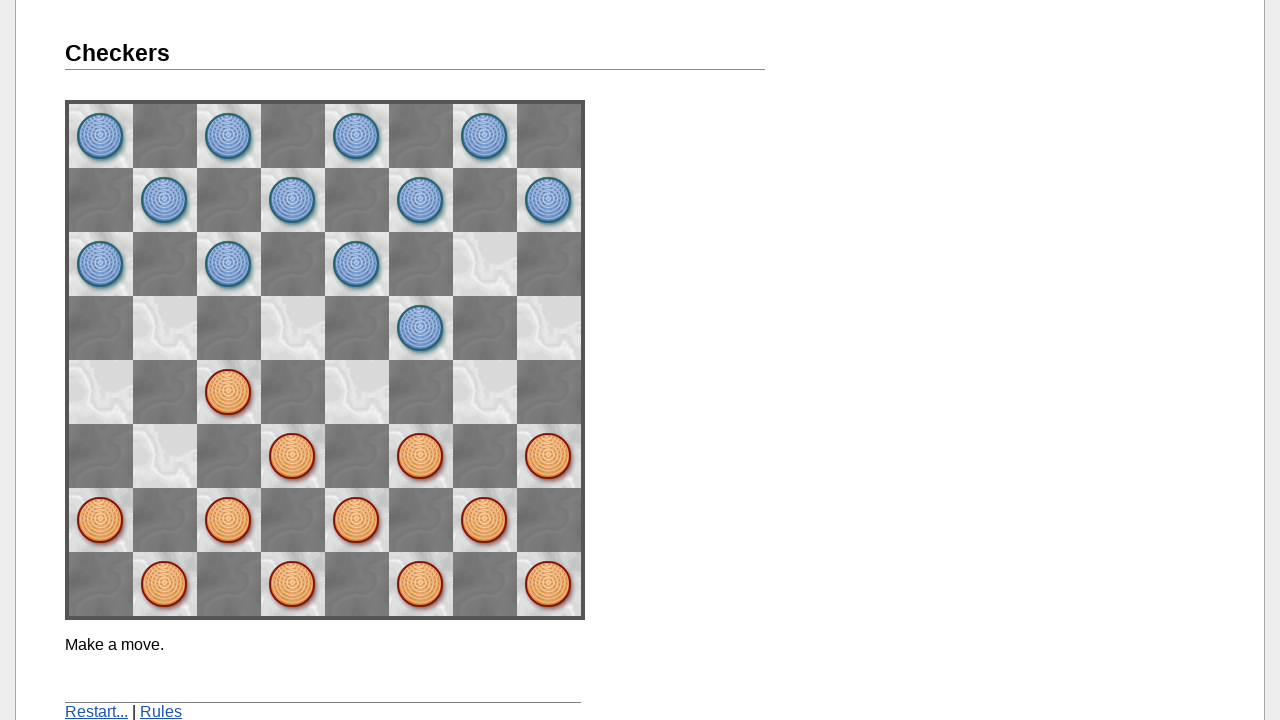

Clicked on orange piece at space42 to select it at (293, 456) on img[name='space42']
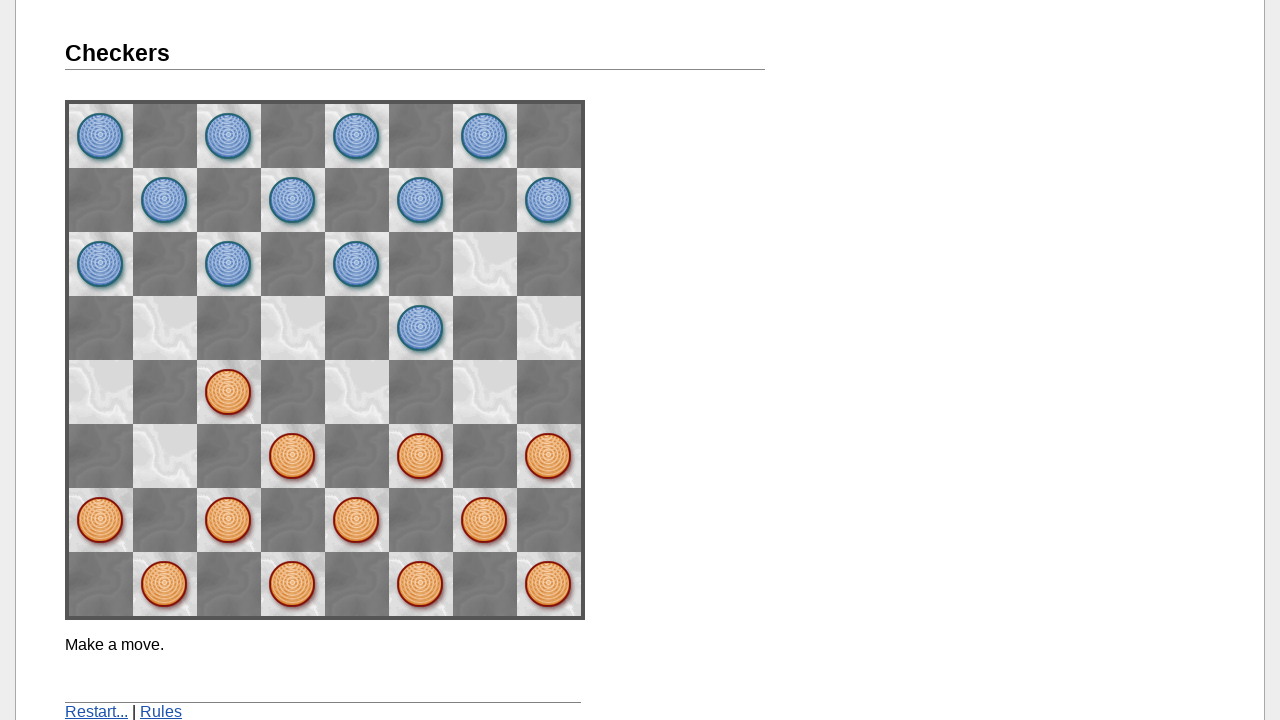

Clicked on diagonal space33 to move selected piece at (357, 392) on img[name='space33']
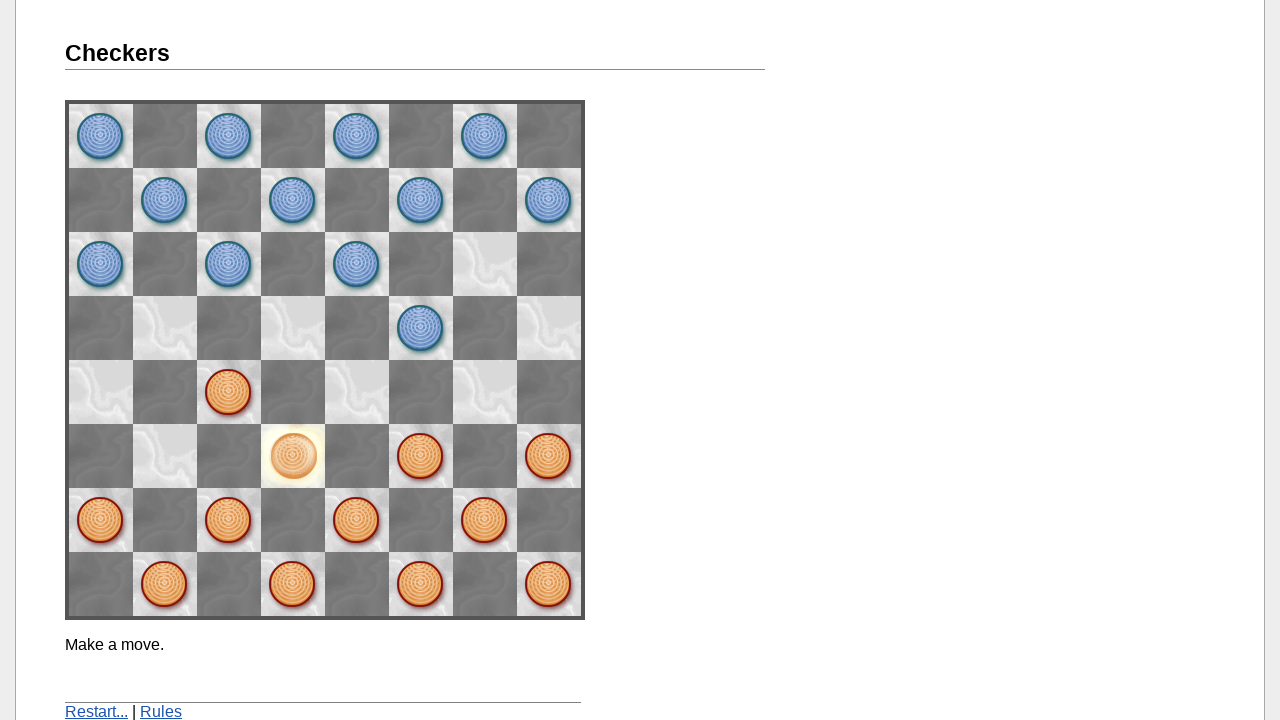

Waited for computer to respond to player move
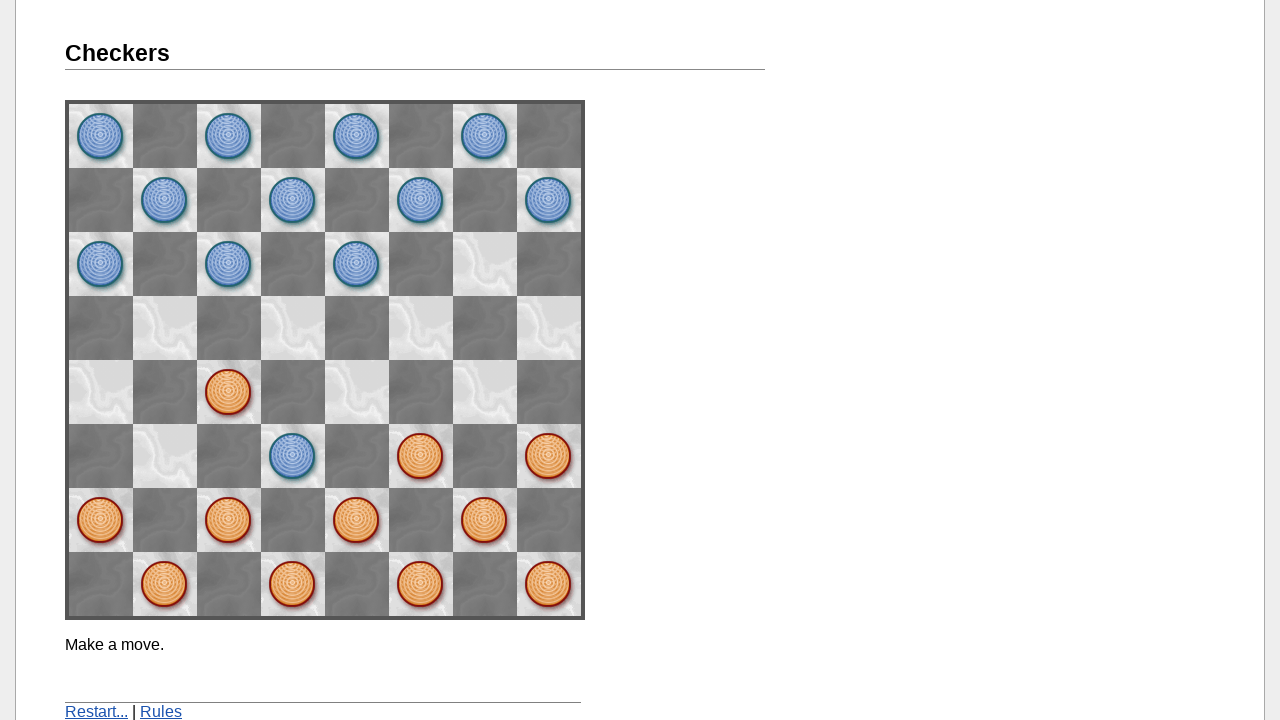

Verified game is still active by checking message element
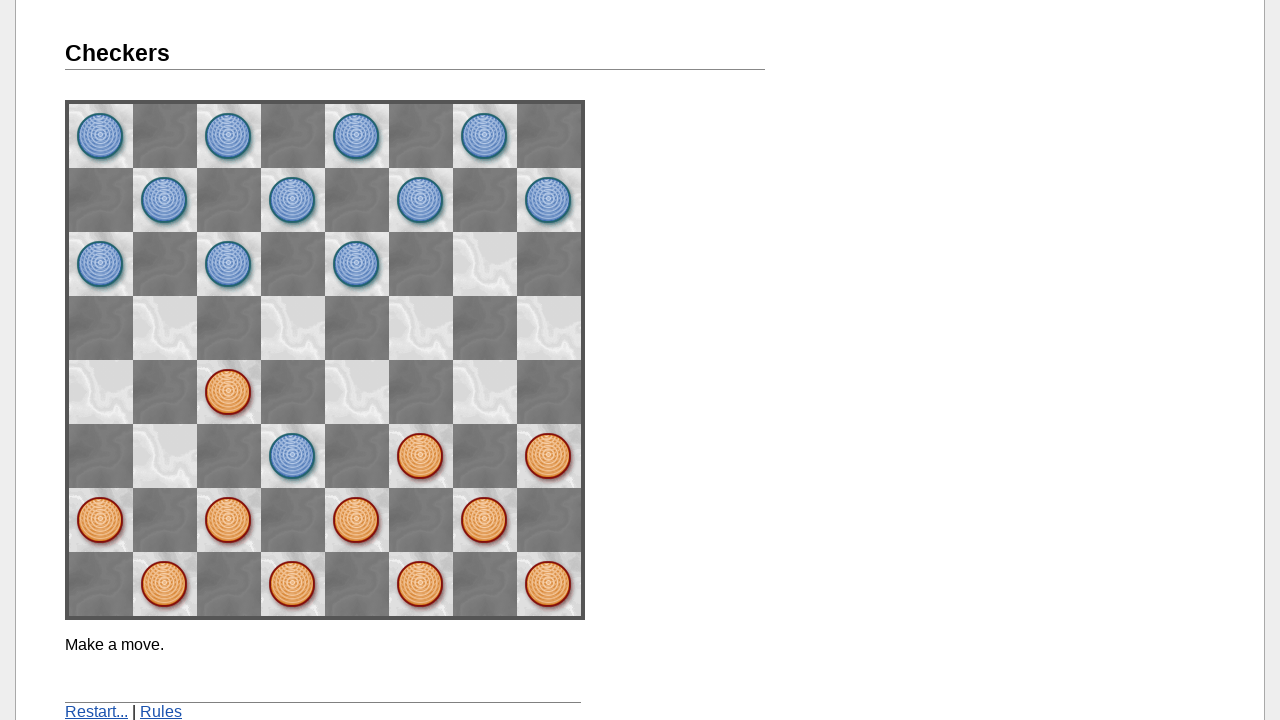

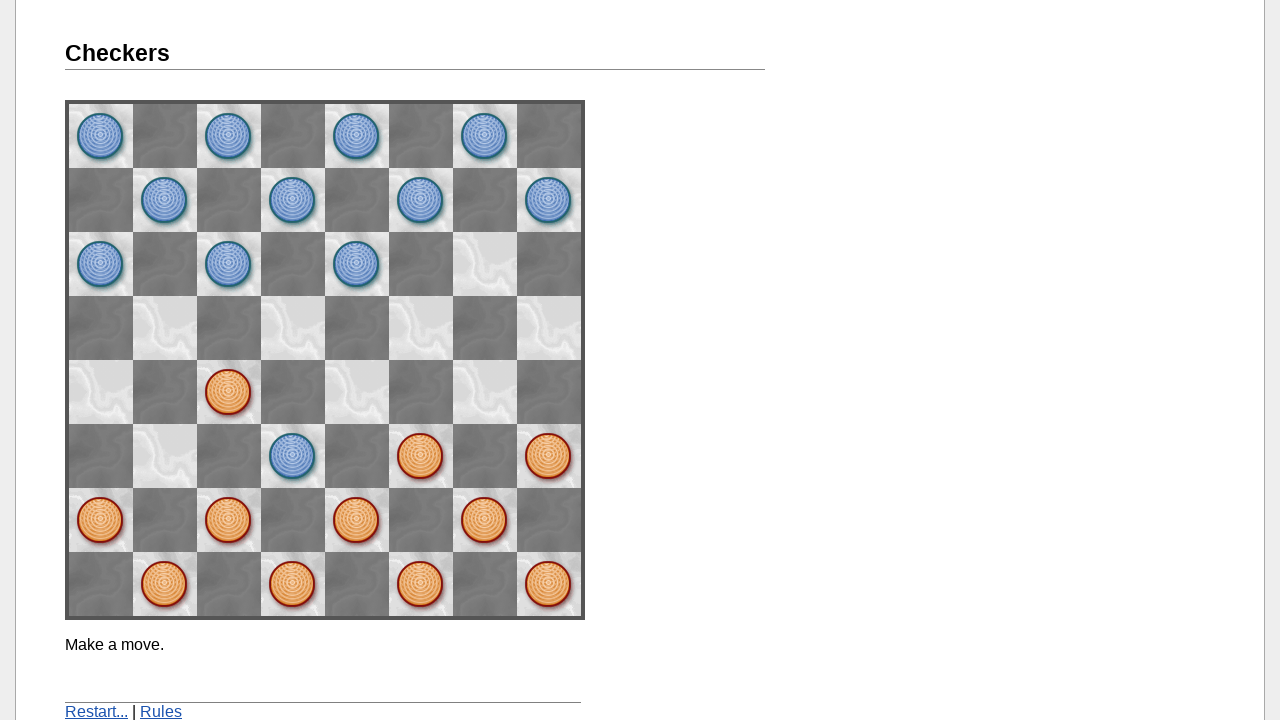